Tests accessible navigation by verifying the navigation landmark and specific navigation links (Home, Services, Contact) are visible

Starting URL: https://jesseheidner.com

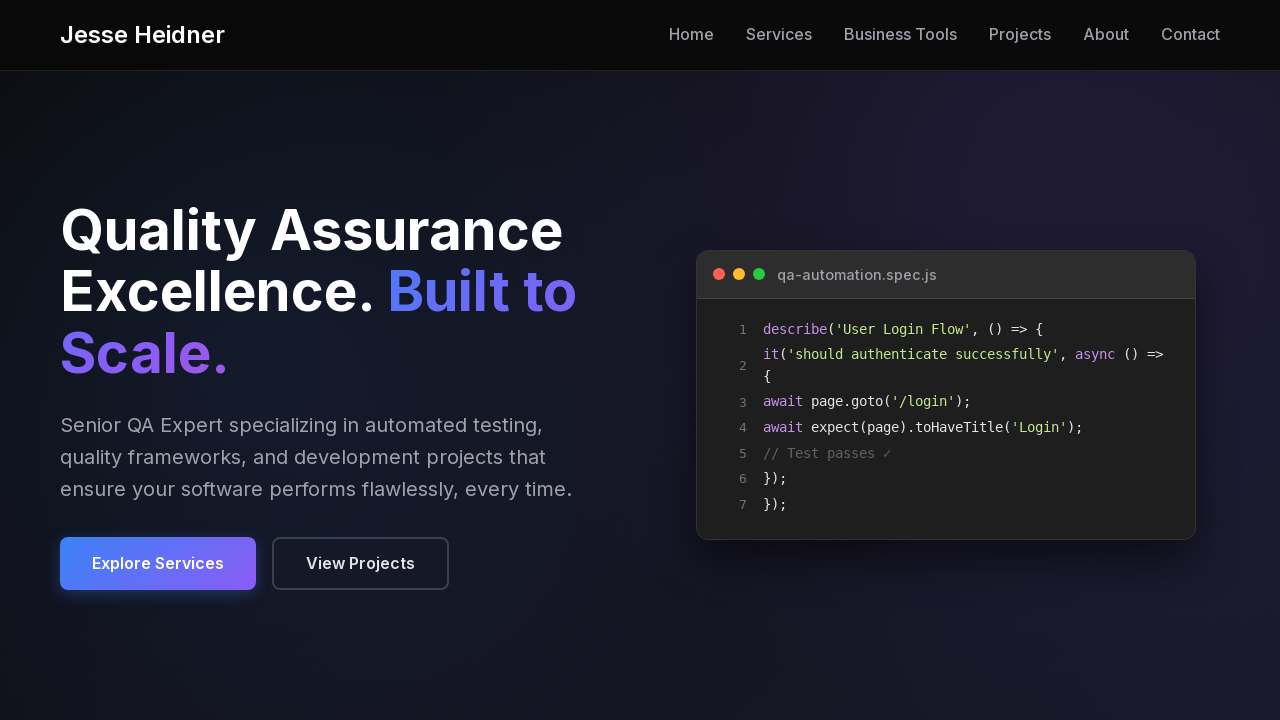

Navigation landmark is visible
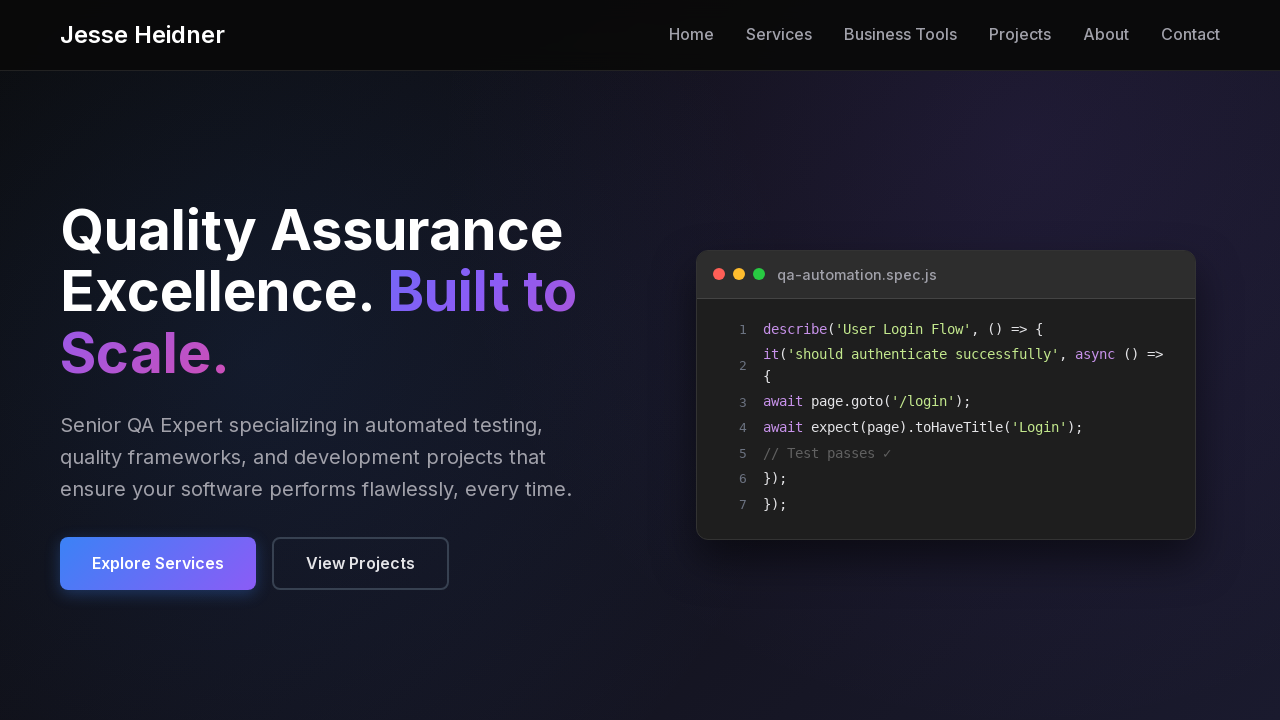

Home navigation link is visible
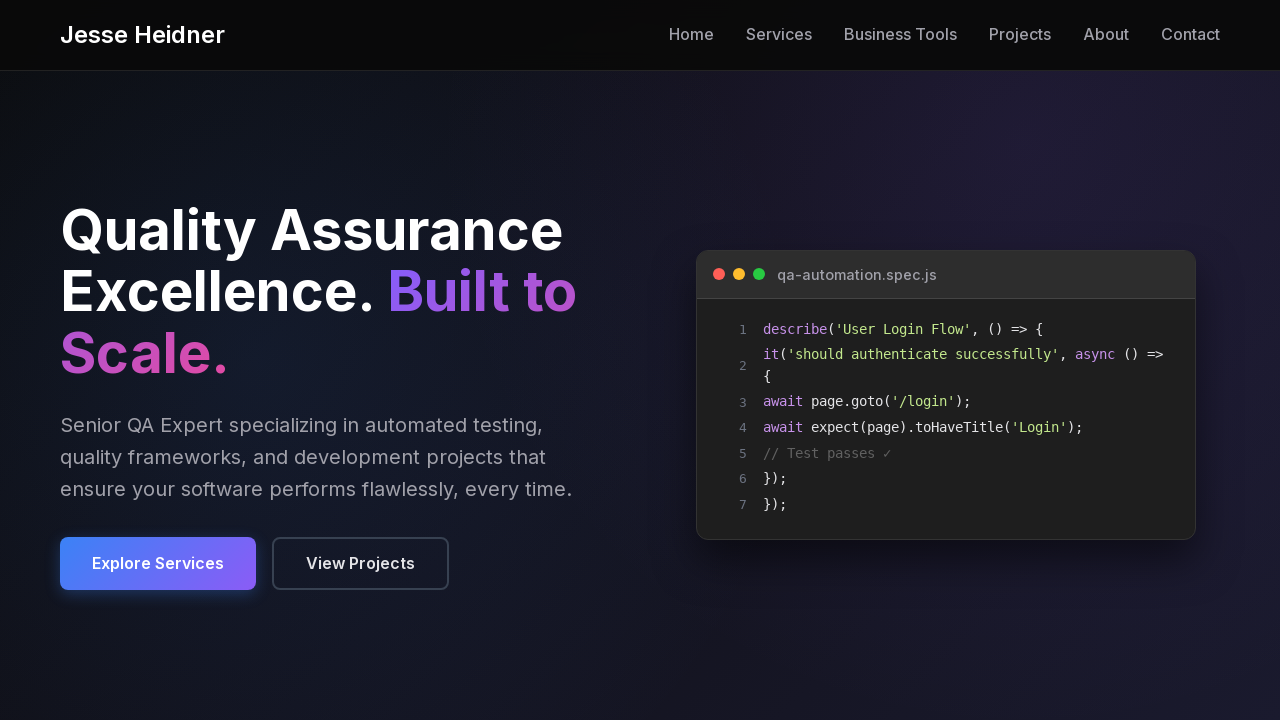

Services navigation link is visible
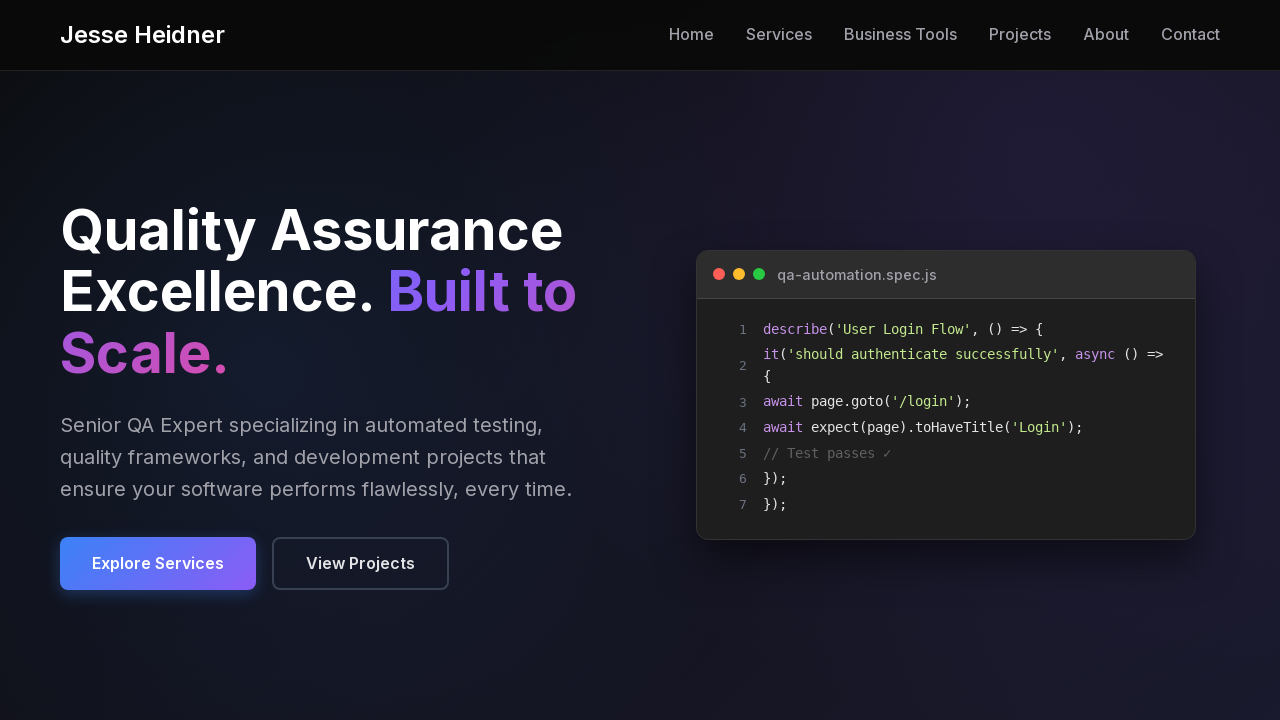

Contact navigation link is visible
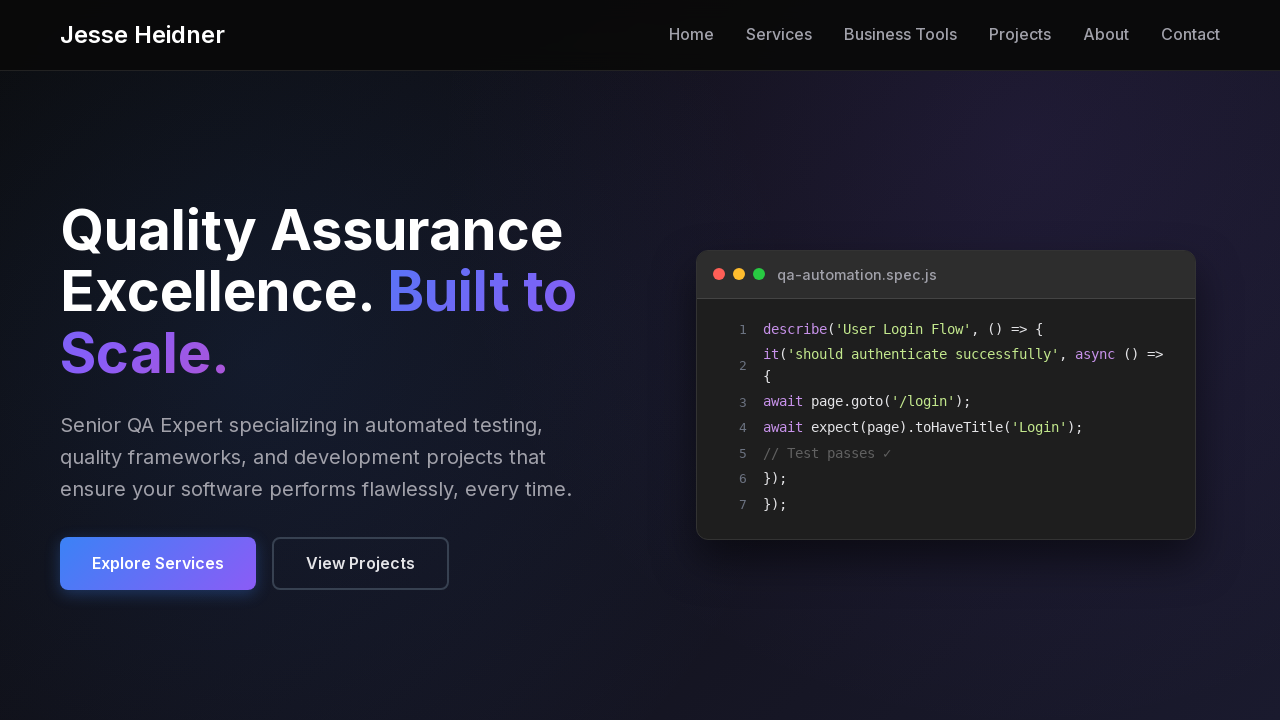

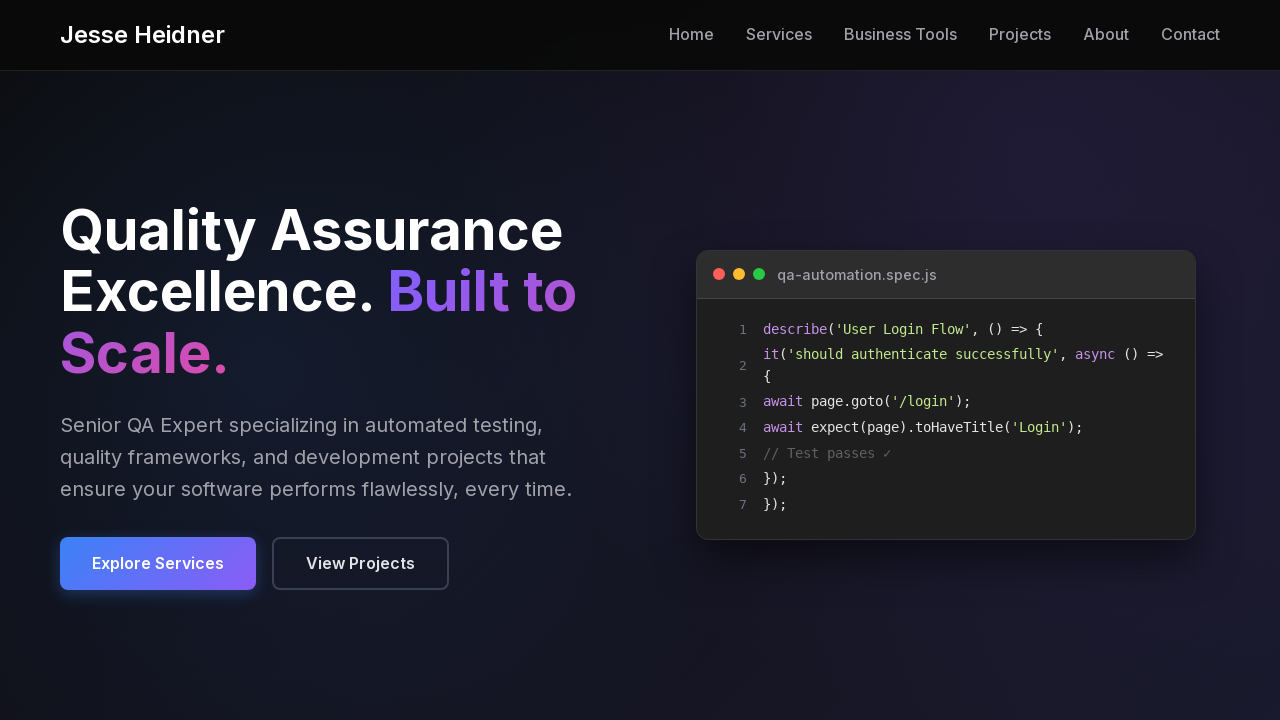